Tests a practice form by checking a checkbox, selecting a radio button, choosing a dropdown option, filling a password field, and submitting the form to verify success message appears

Starting URL: https://rahulshettyacademy.com/angularpractice/

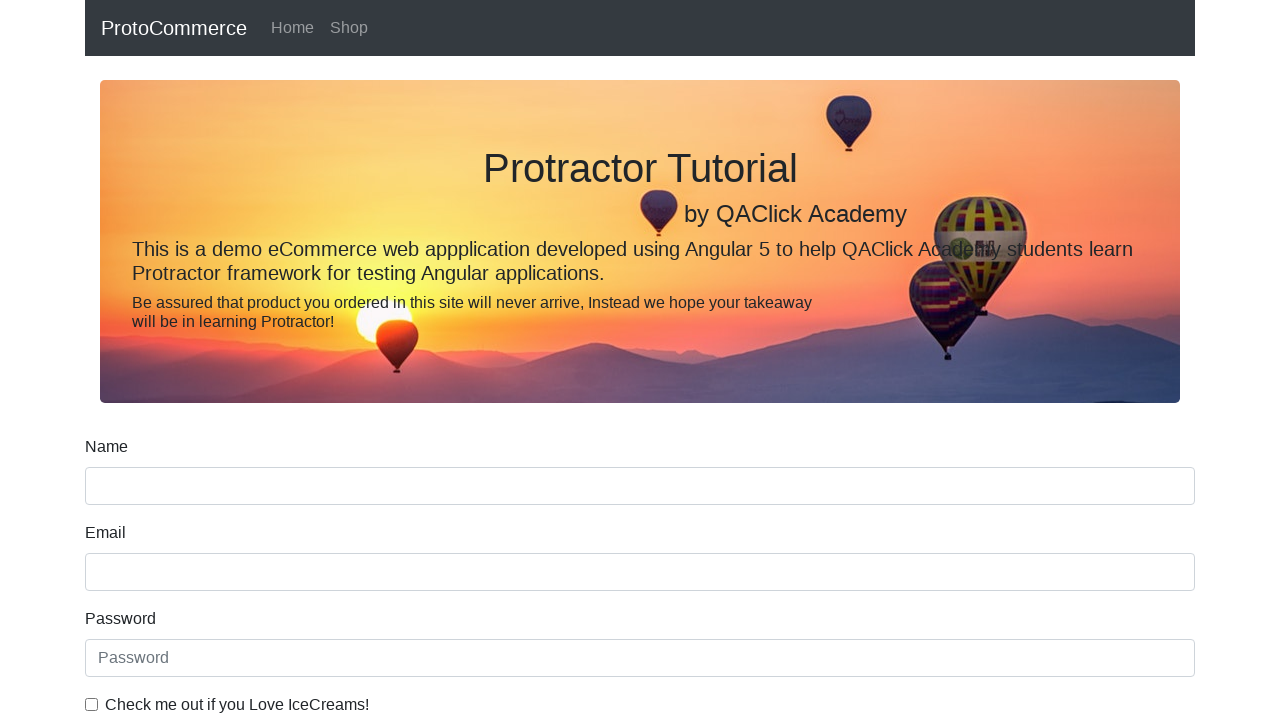

Clicked ice cream preference checkbox at (92, 704) on internal:label="Check me out if you Love IceCreams!"i
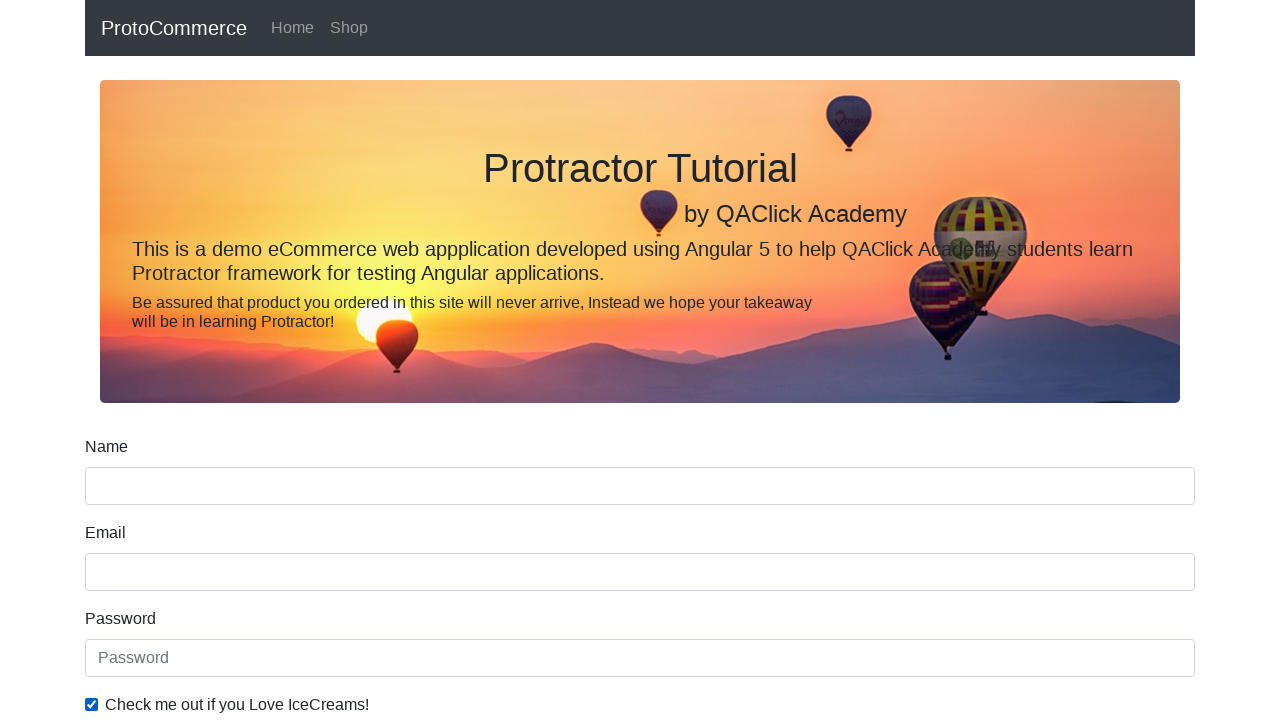

Selected 'Employed' radio button at (326, 360) on internal:label="Employed"i
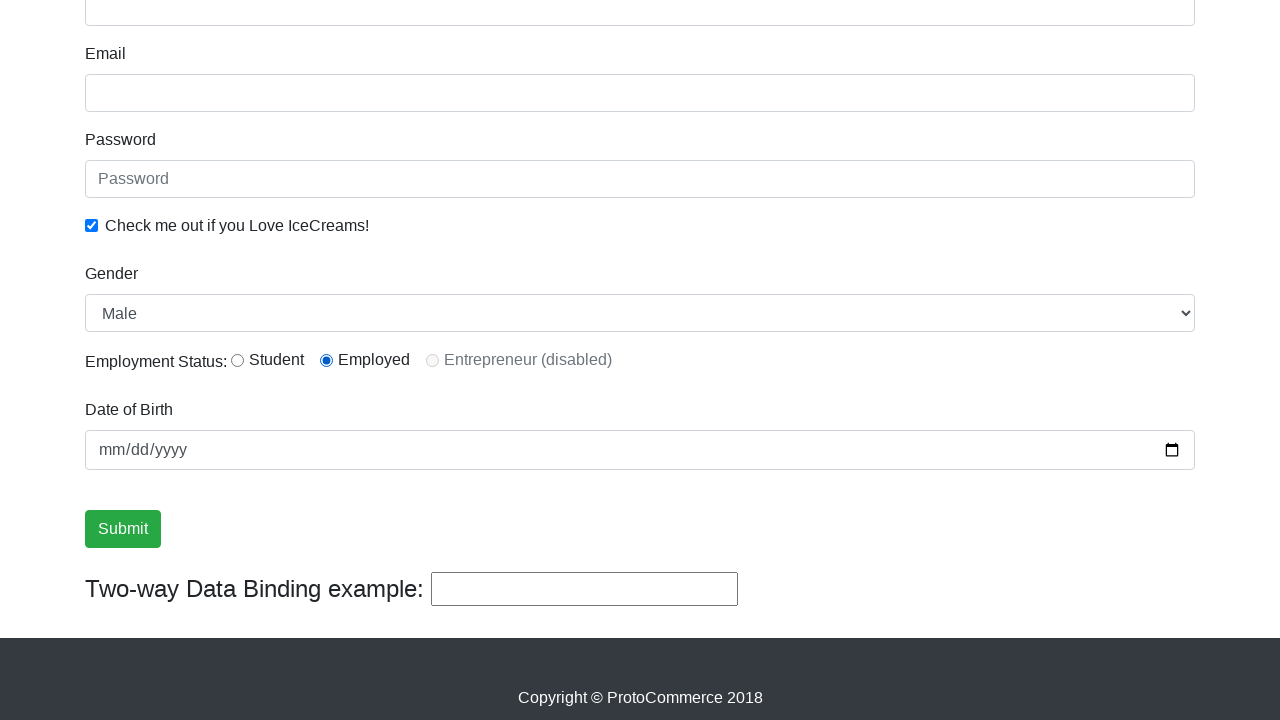

Selected 'Male' from gender dropdown on internal:label="Gender"i
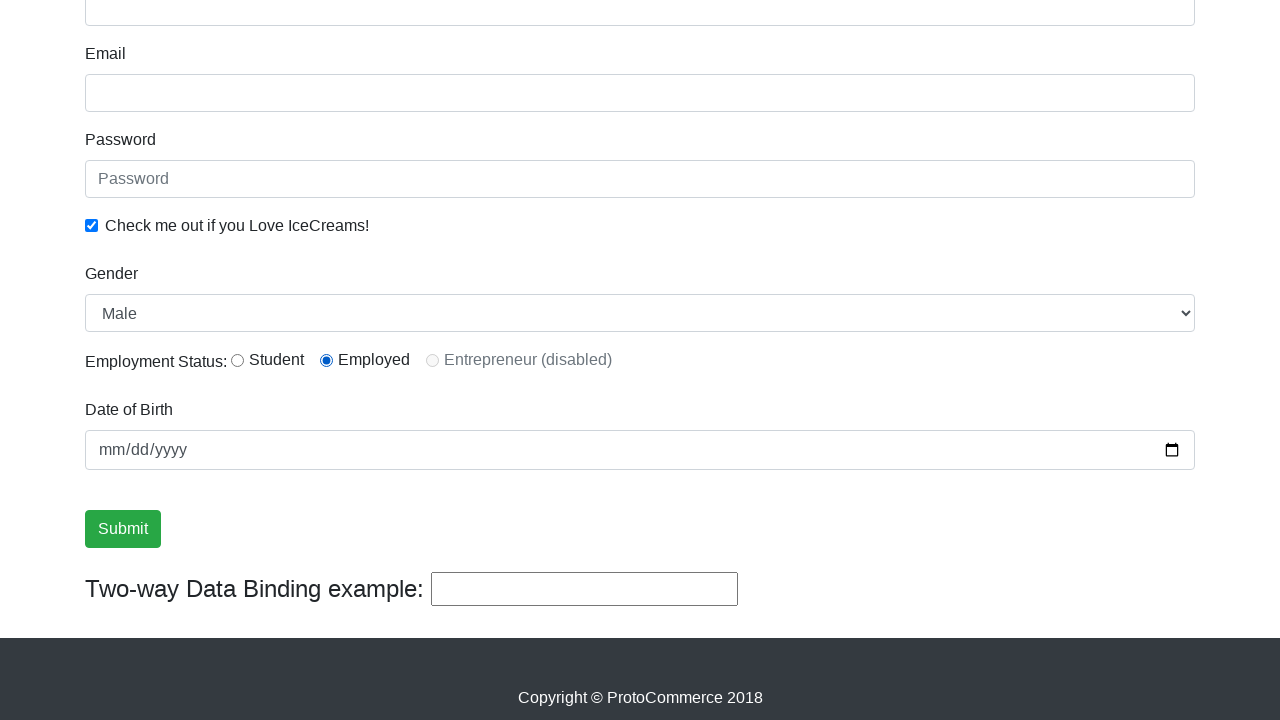

Filled password field with 'atul123' on internal:attr=[placeholder="Password"i]
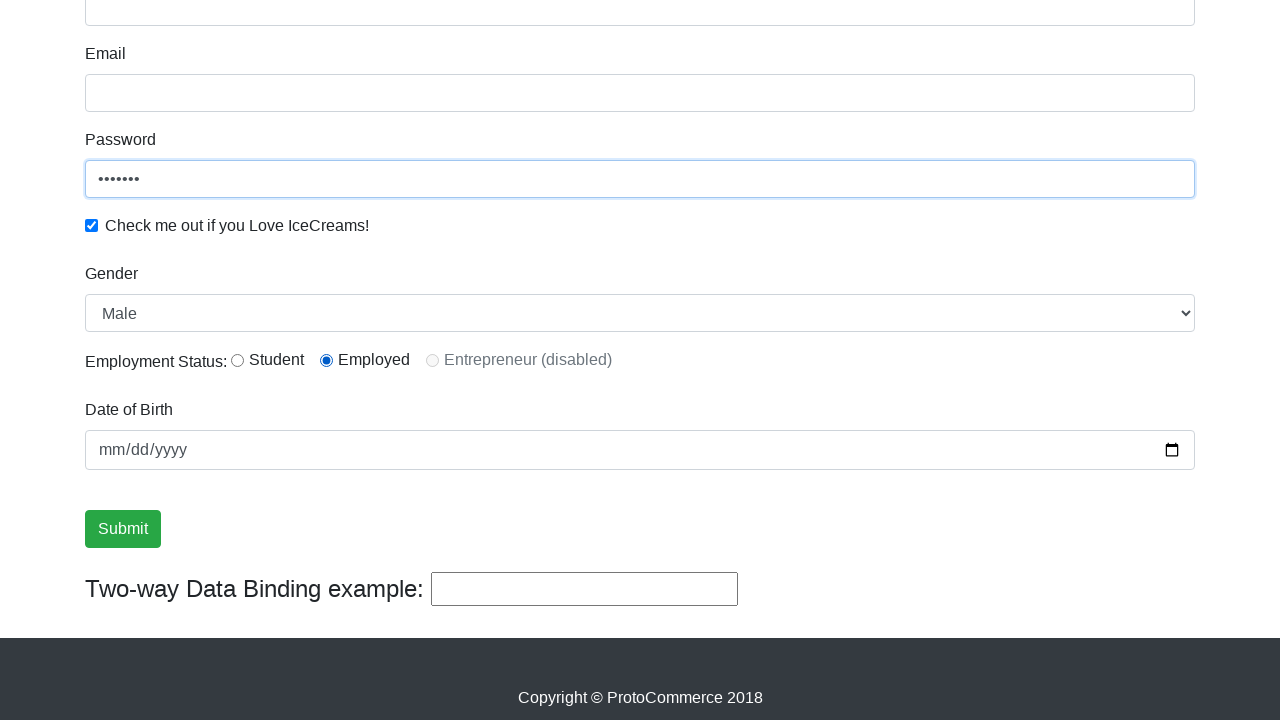

Clicked Submit button to submit the form at (123, 529) on internal:role=button[name="Submit"i]
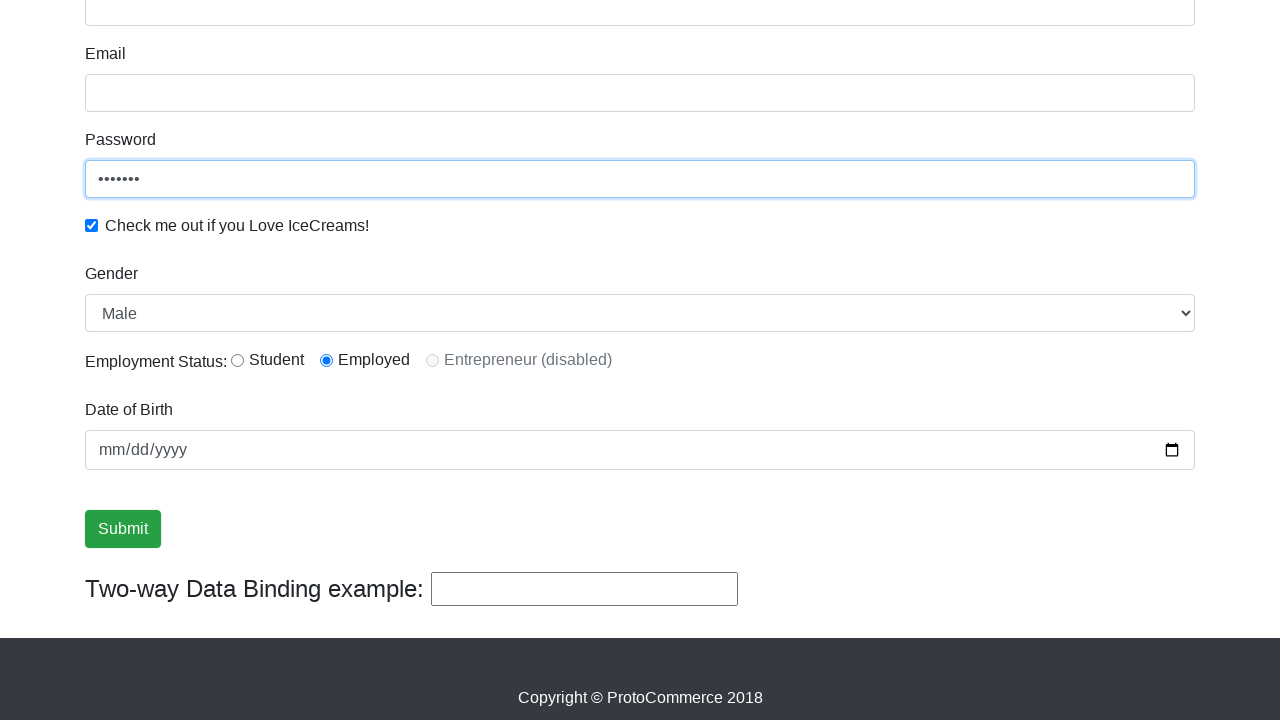

Verified success message 'The Form has been submitted successfully!' is visible
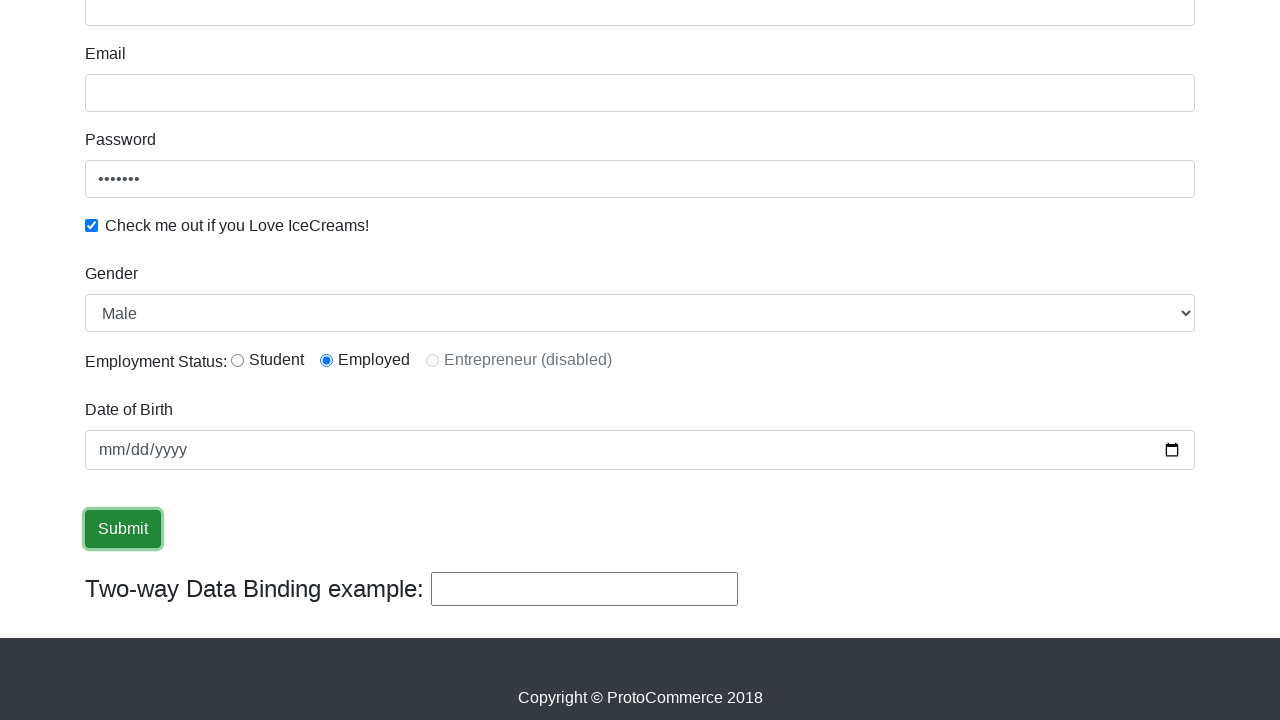

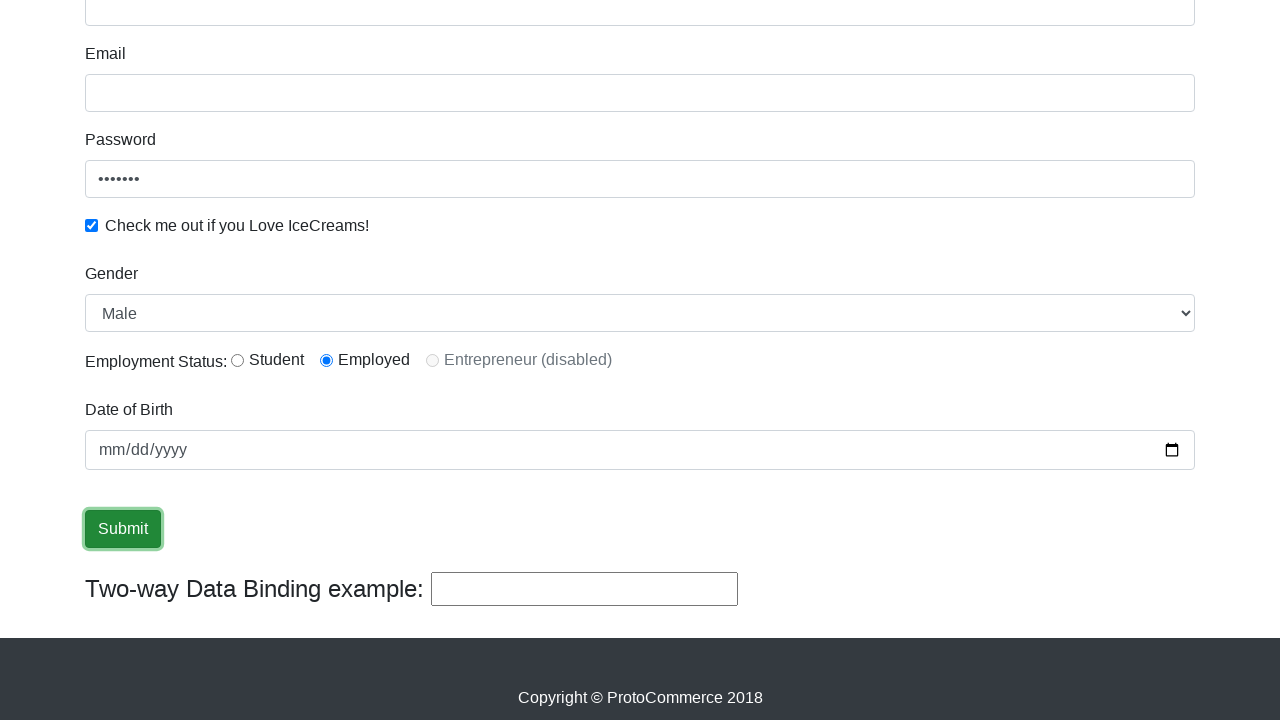